Tests jQuery UI selectable functionality by selecting multiple items using Ctrl+click

Starting URL: https://jqueryui.com/selectable/

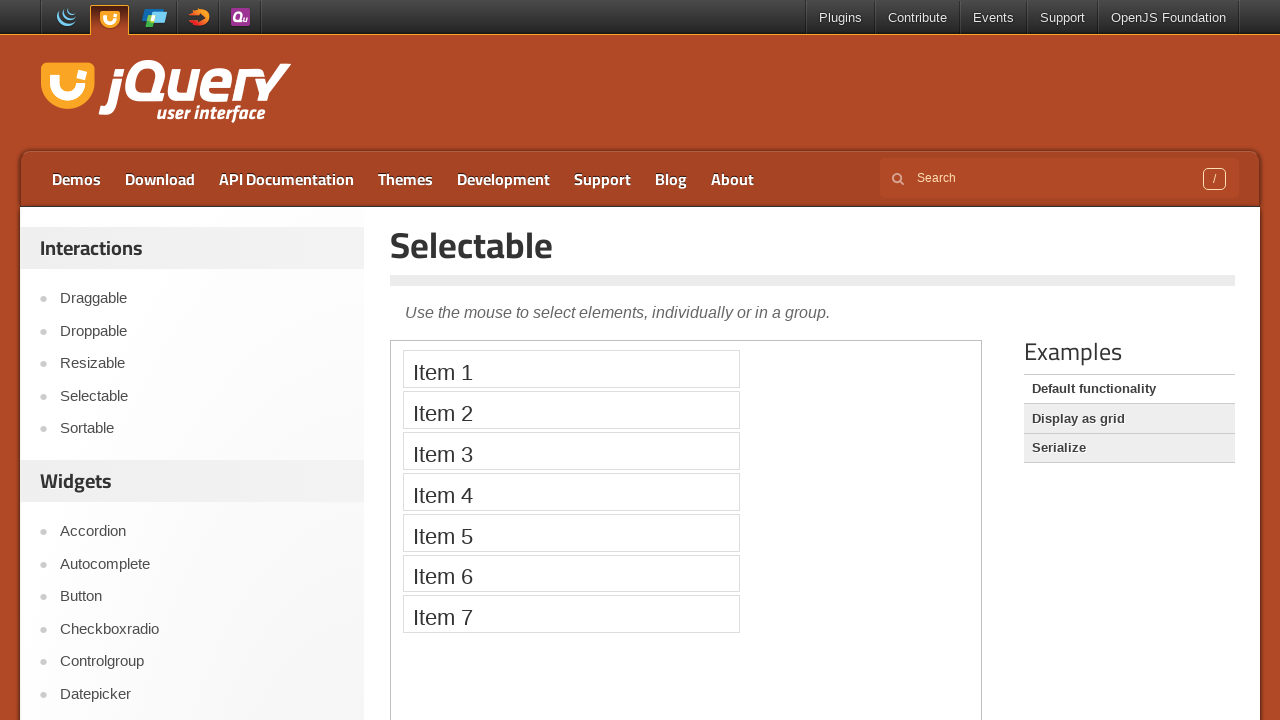

Located iframe containing jQuery UI selectable demo
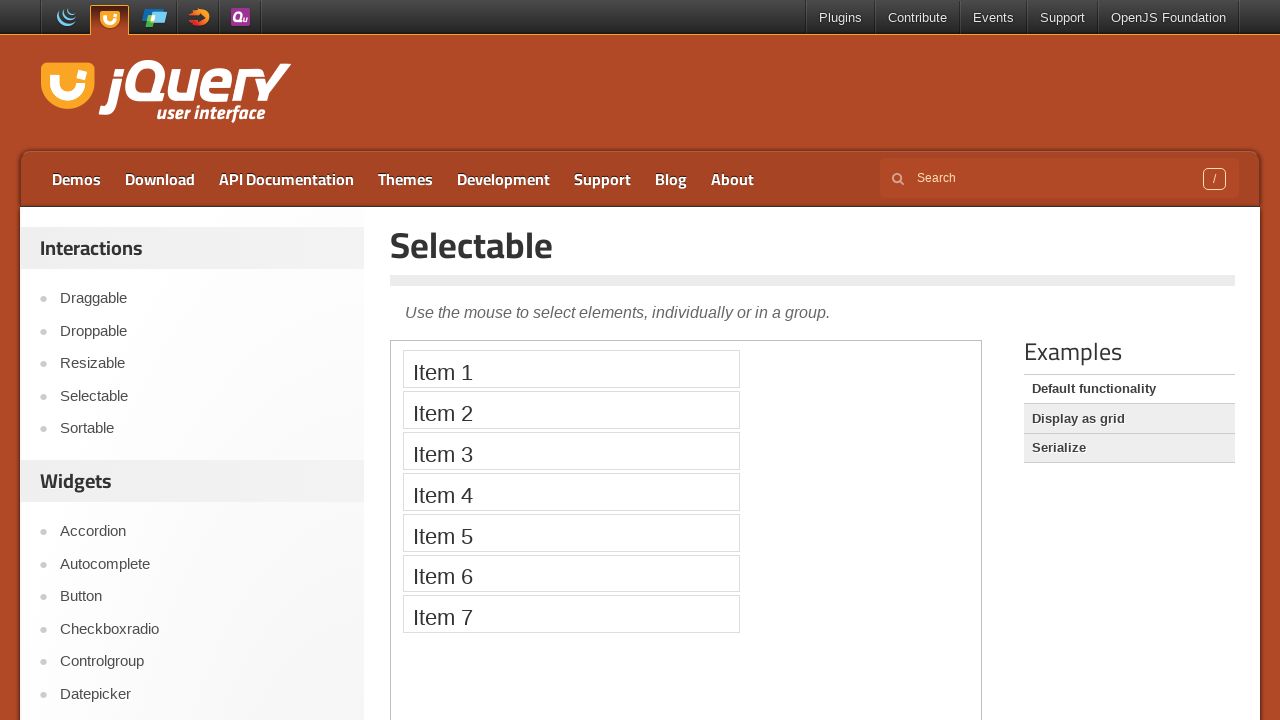

Pressed Control key down
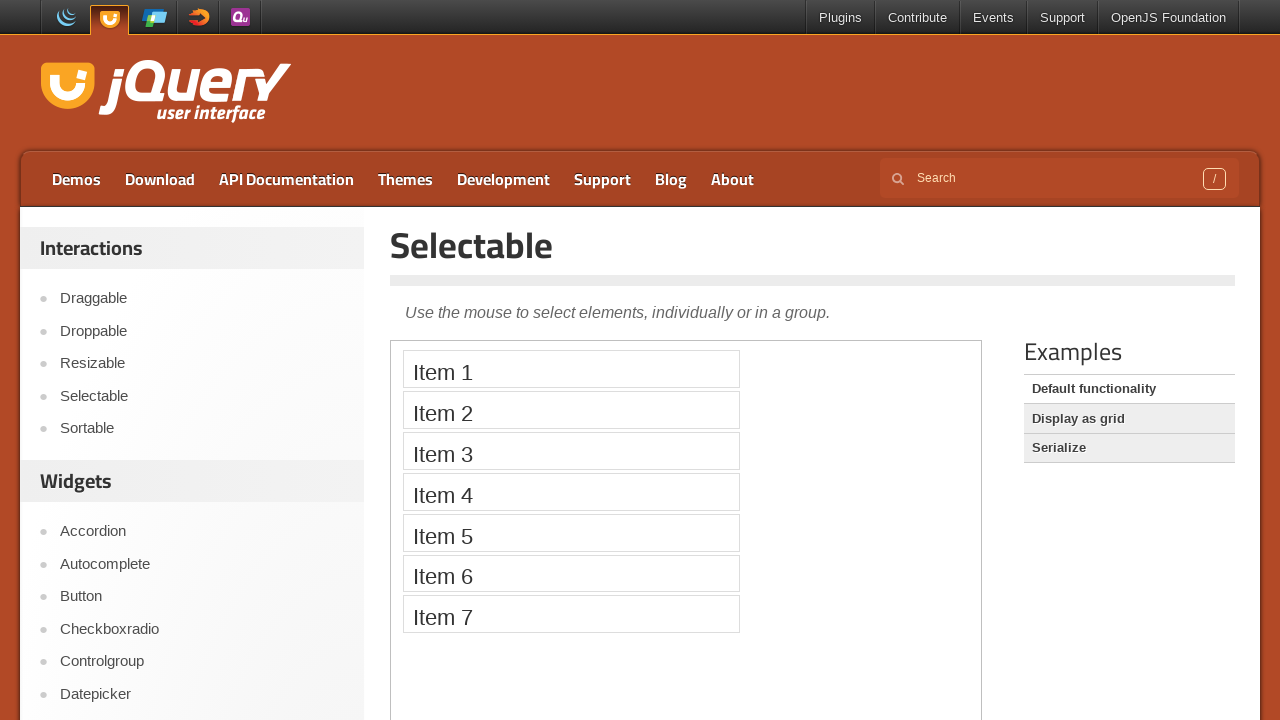

Clicked Item 1 while holding Control at (571, 369) on iframe >> nth=0 >> internal:control=enter-frame >> li:has-text('Item 1')
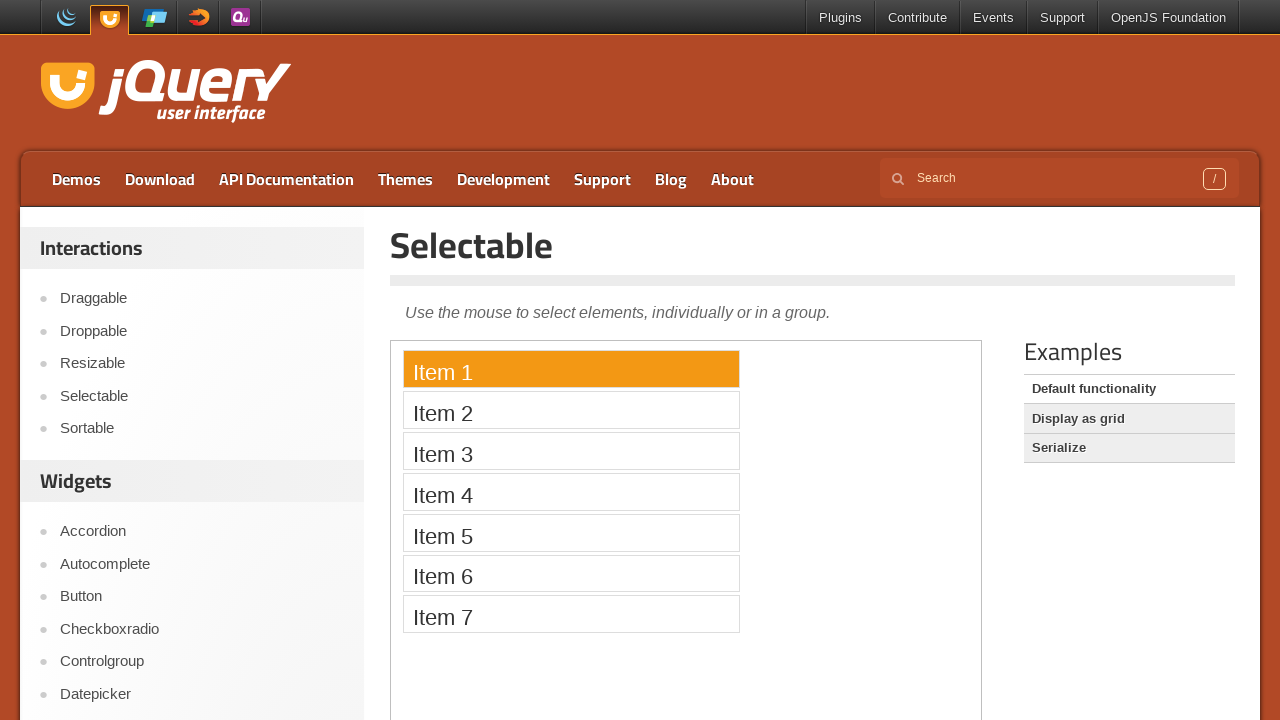

Clicked Item 3 while holding Control at (571, 451) on iframe >> nth=0 >> internal:control=enter-frame >> li:has-text('Item 3')
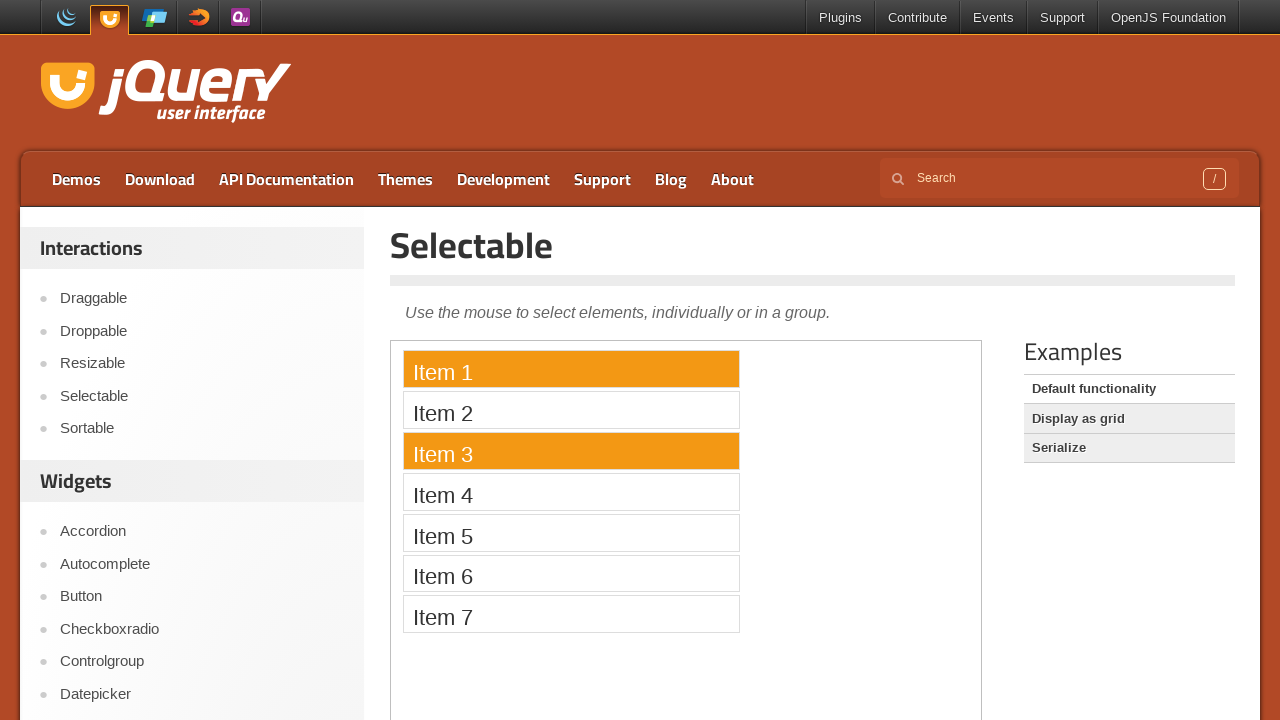

Clicked Item 5 while holding Control at (571, 532) on iframe >> nth=0 >> internal:control=enter-frame >> li:has-text('Item 5')
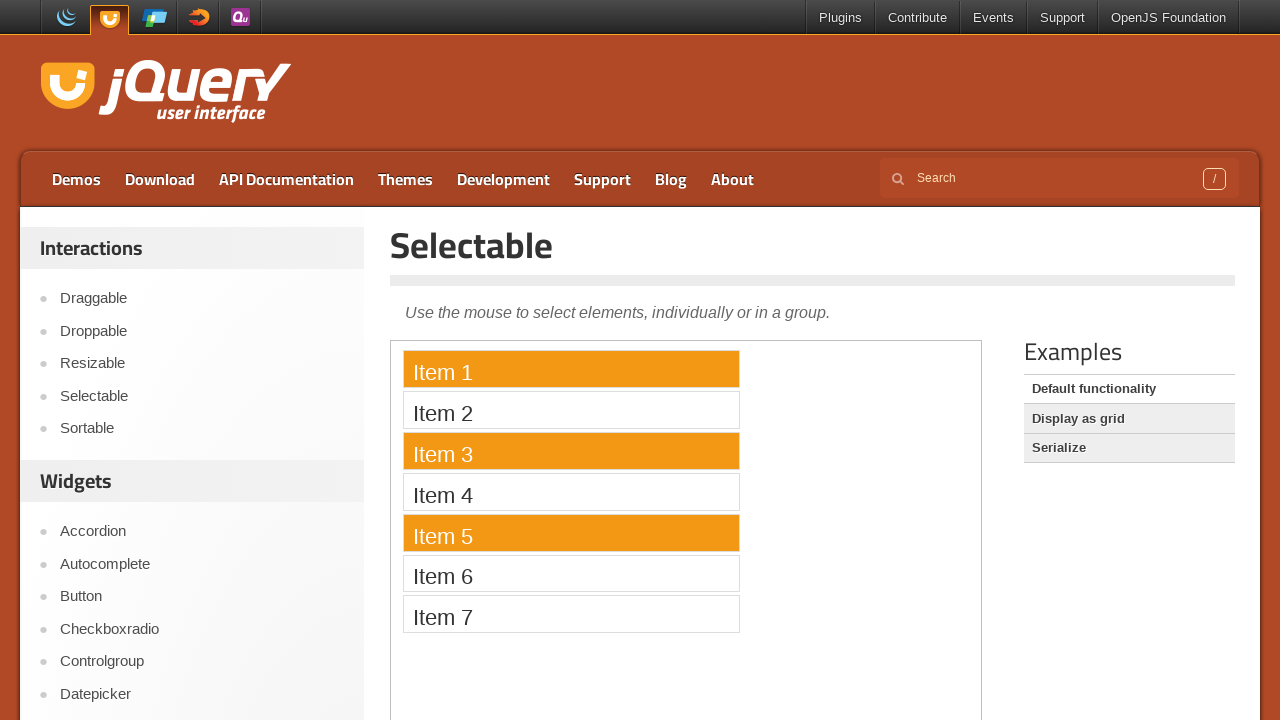

Released Control key
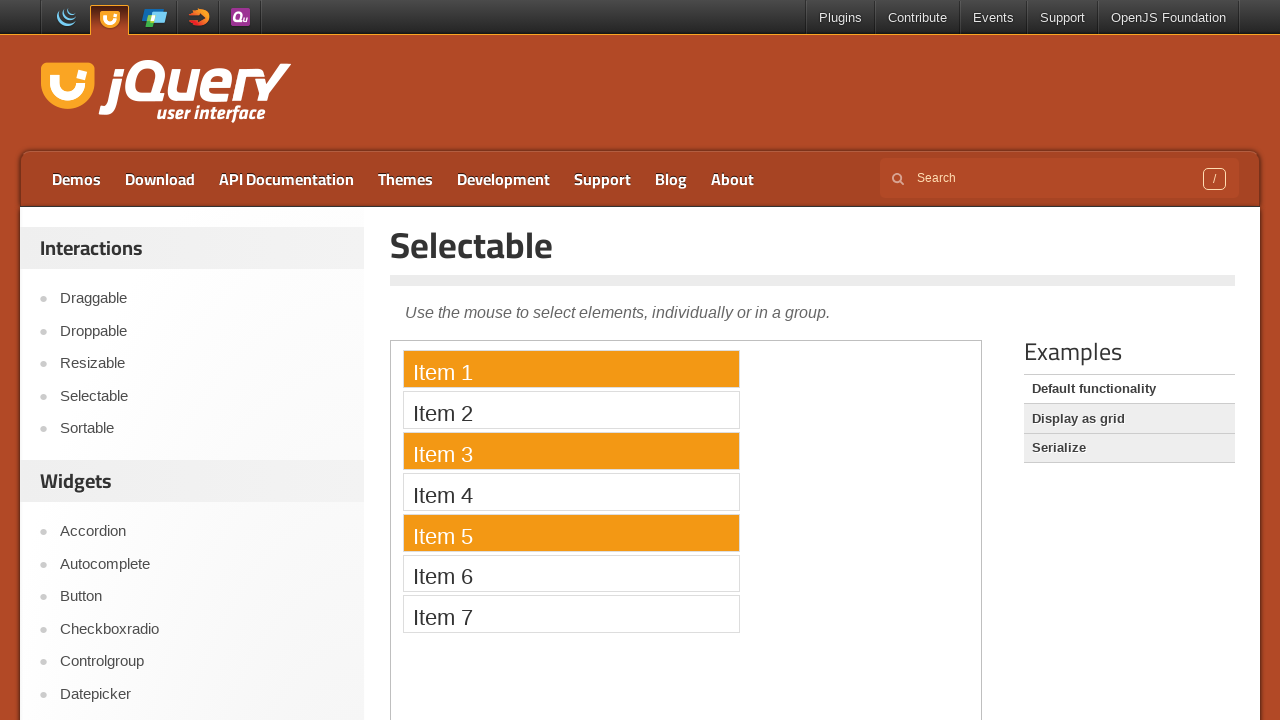

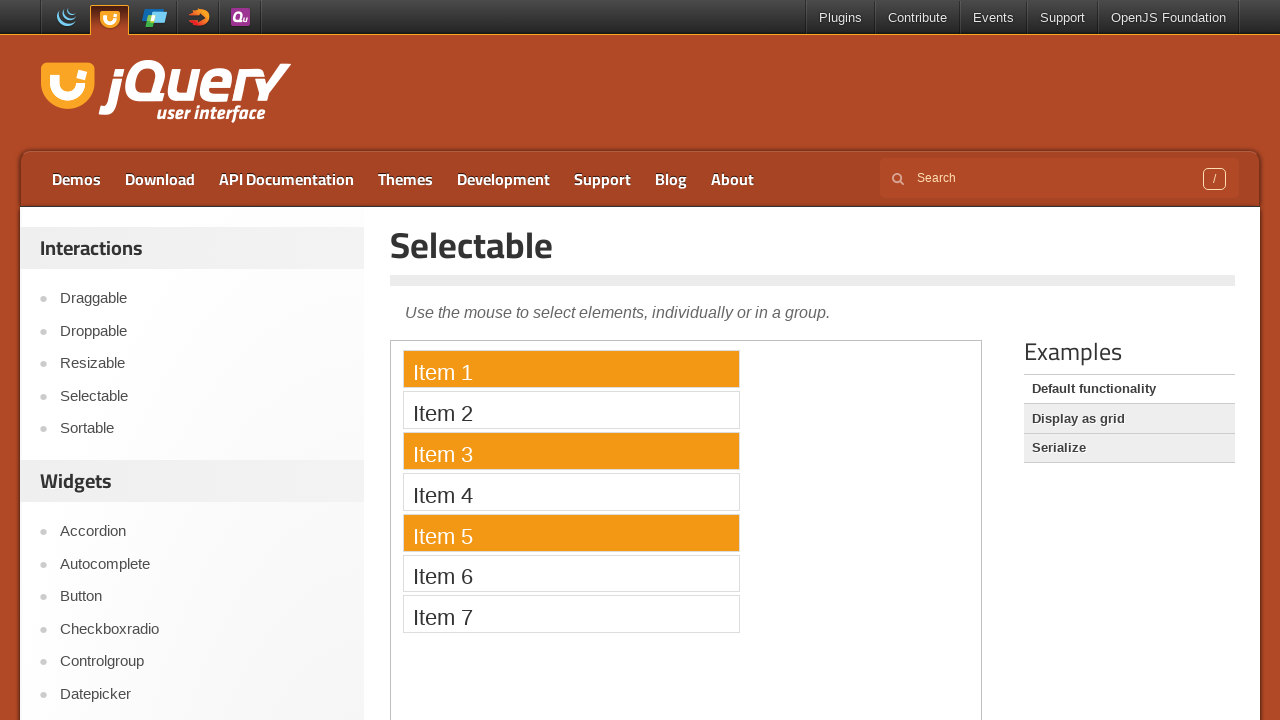